Tests page scrolling functionality by scrolling down and then up on the W3Schools website

Starting URL: https://www.w3schools.com/

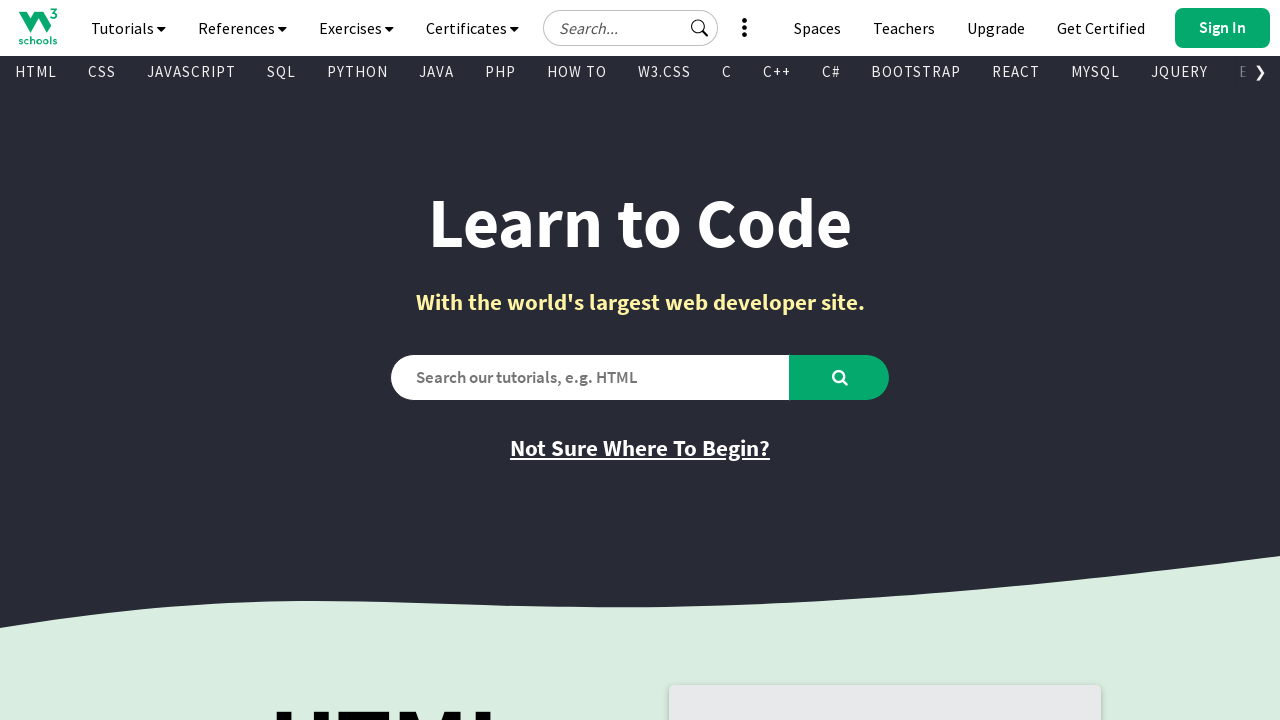

Scrolled down the page by 9000 pixels
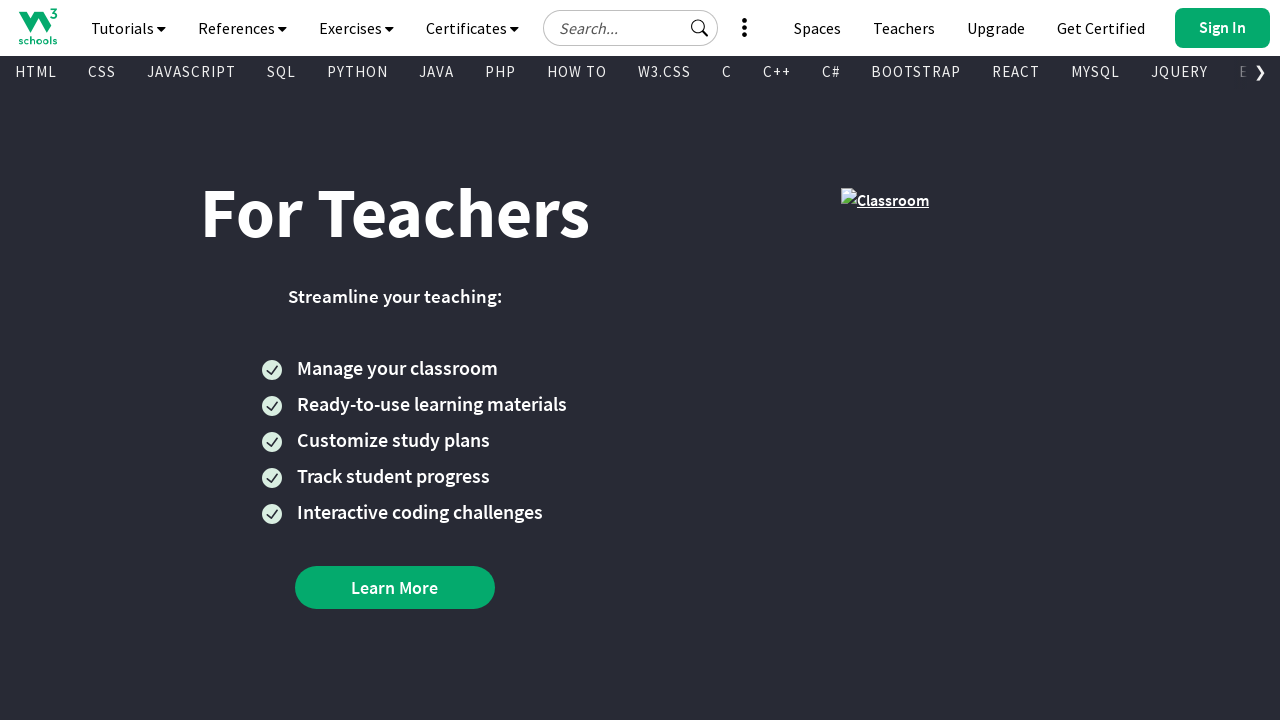

Waited 3000ms for scroll to complete
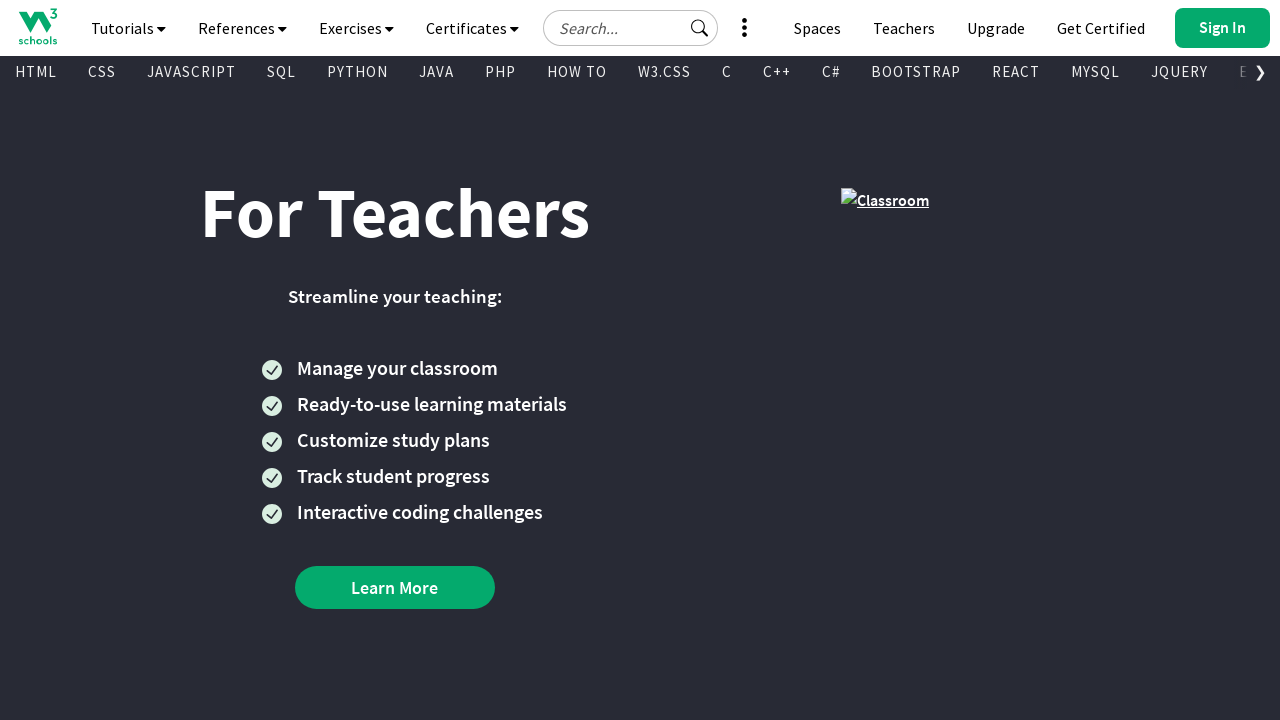

Scrolled up the page by 2000 pixels
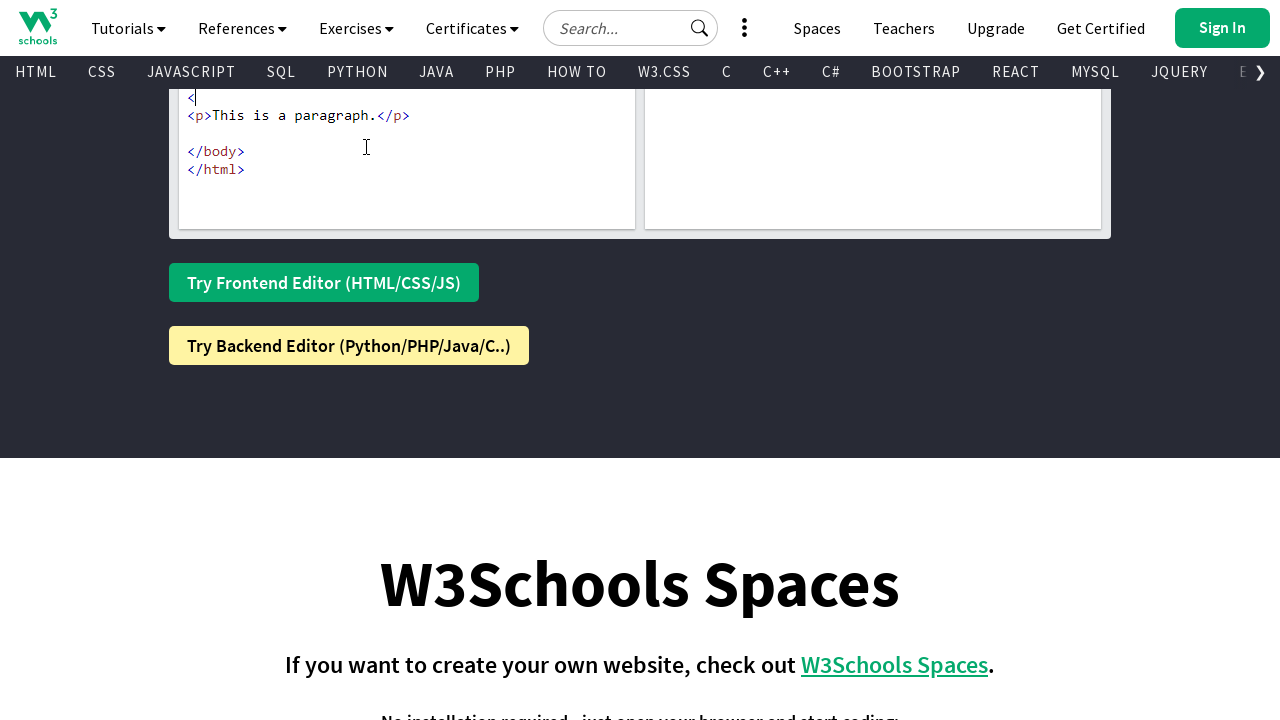

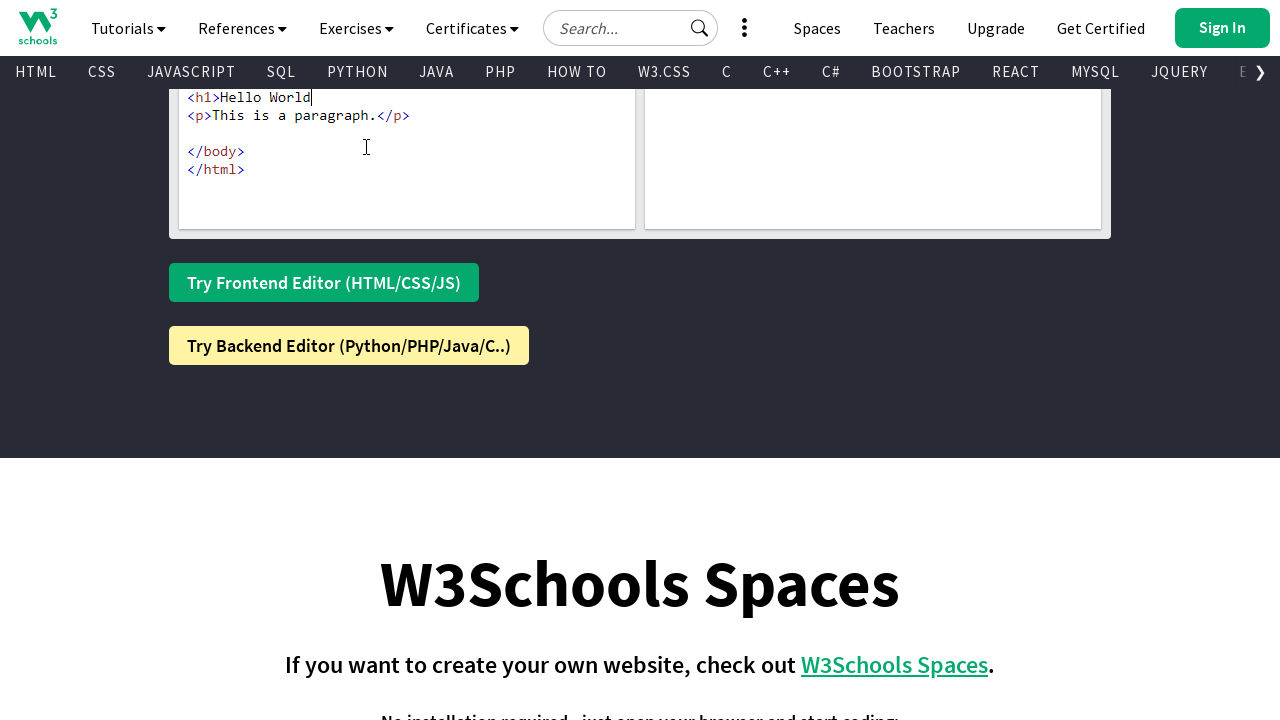